Tests file download functionality by clicking on the first download link on the page and verifying the download action is triggered

Starting URL: https://the-internet.herokuapp.com/download

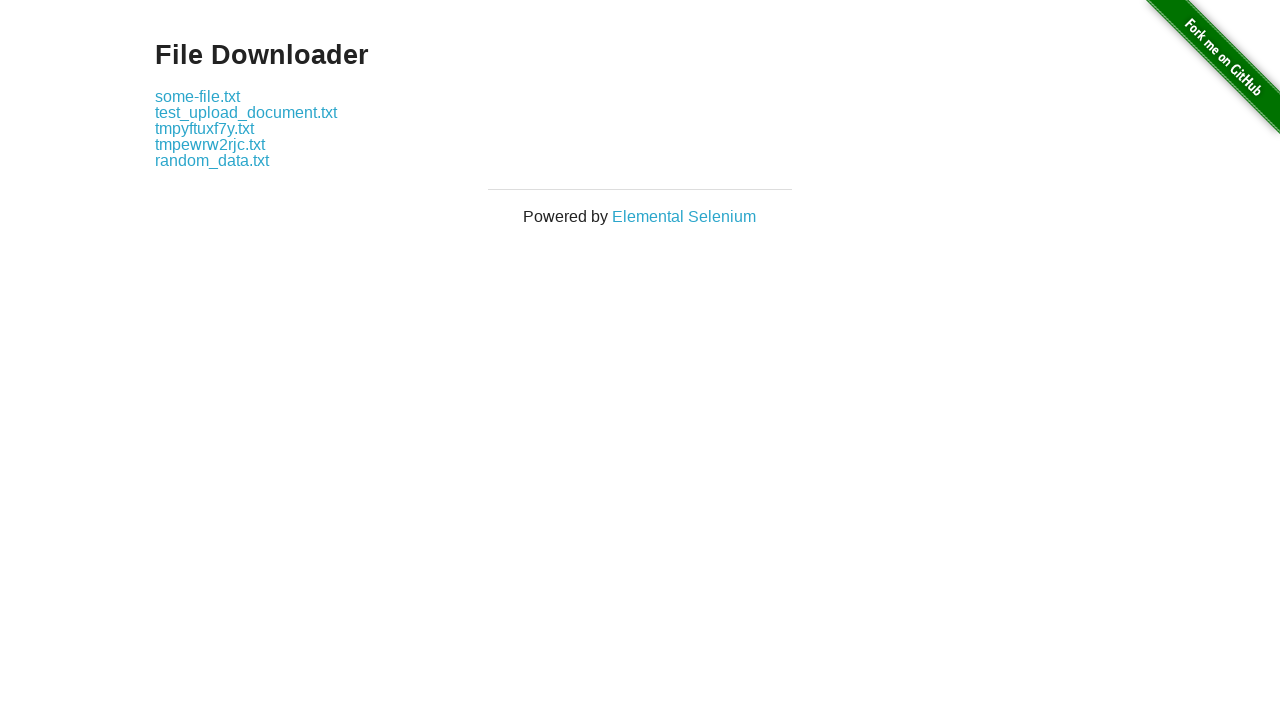

Clicked the first download link on the page at (198, 96) on xpath=//html[1]/body[1]/div[2]/div[1]/div[1]/a[1]
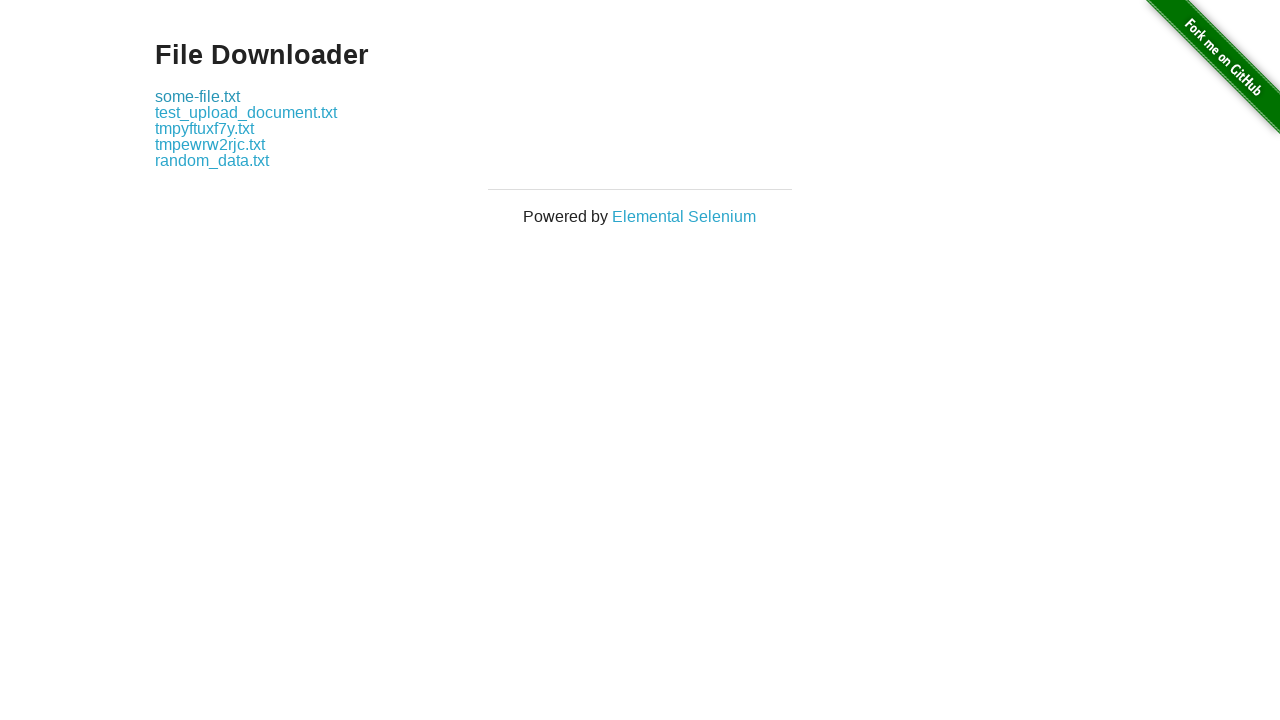

Waited 2 seconds for download to be triggered
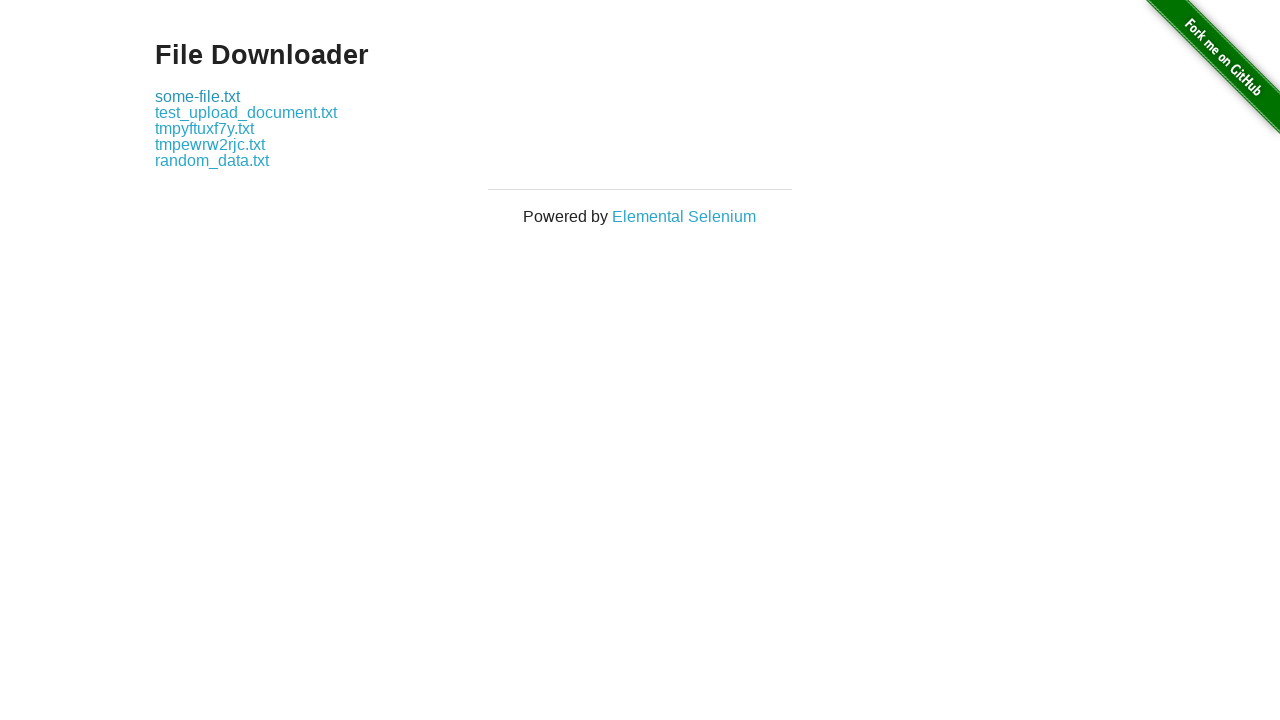

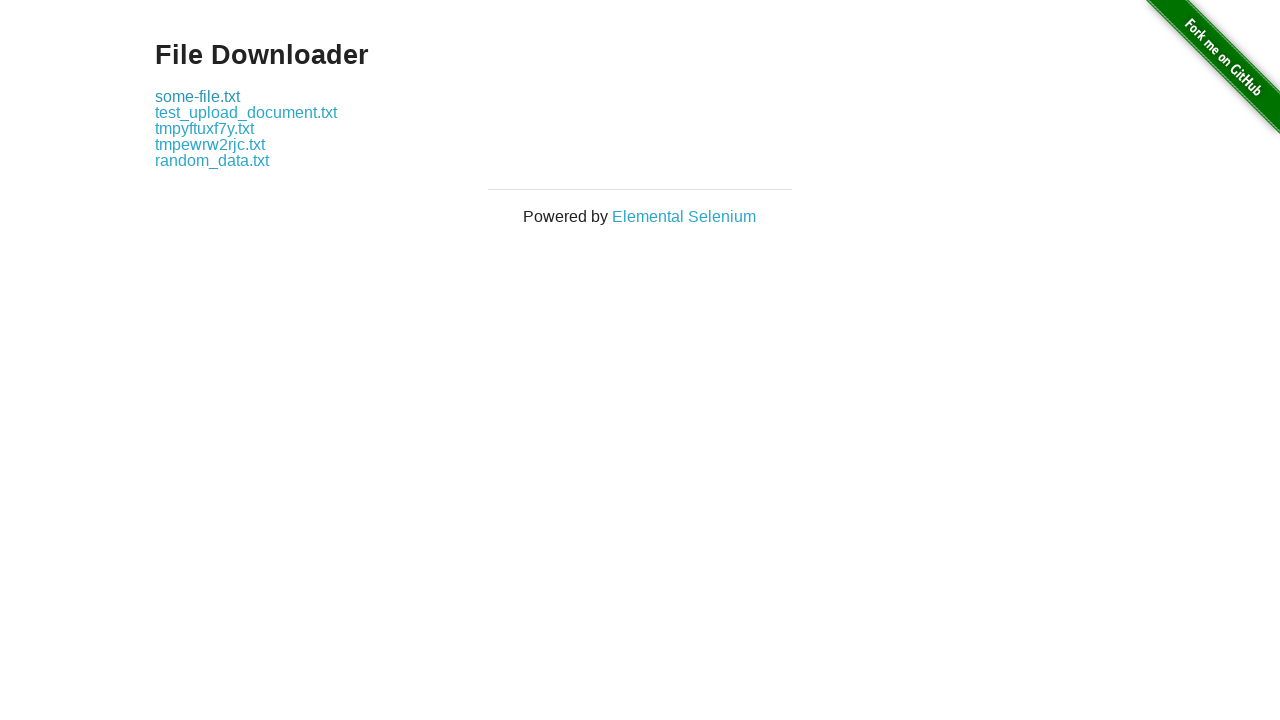